Tests window handle switching by clicking a link that opens a new window, switching to the child window to verify its content, then switching back to the parent window to verify its content.

Starting URL: https://the-internet.herokuapp.com/windows

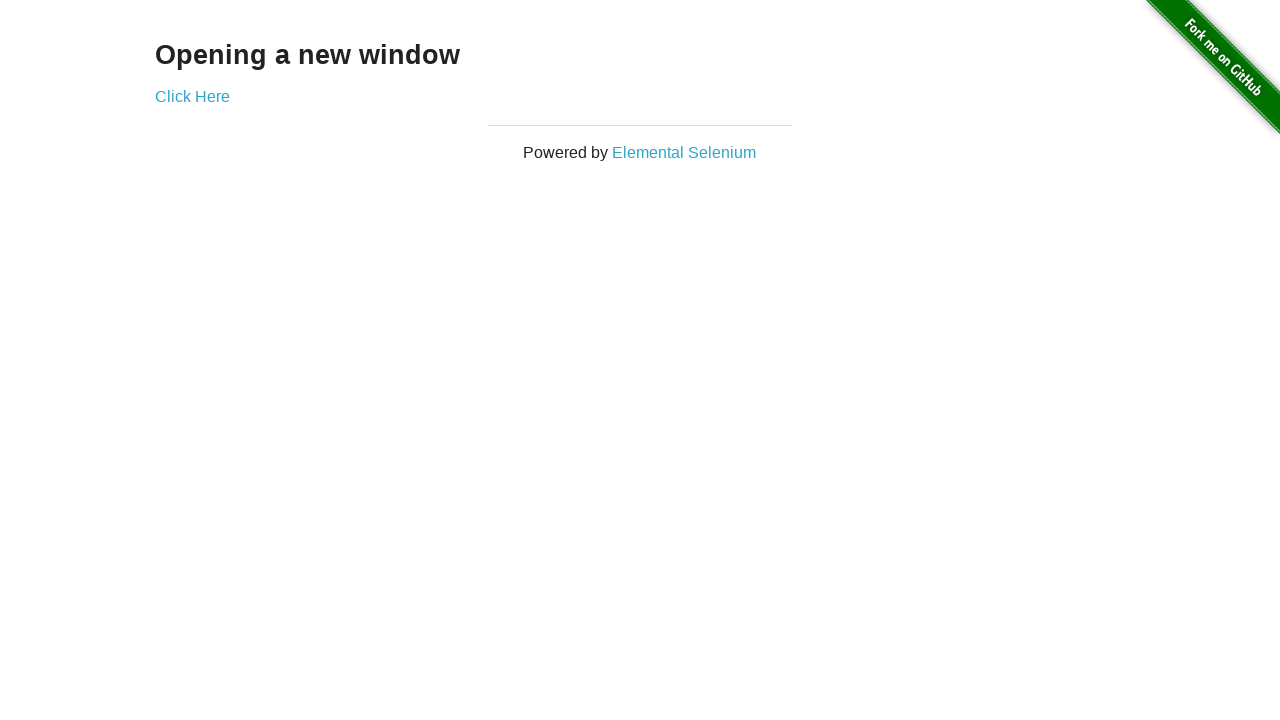

Clicked link to open new window at (192, 96) on a[href='/windows/new']
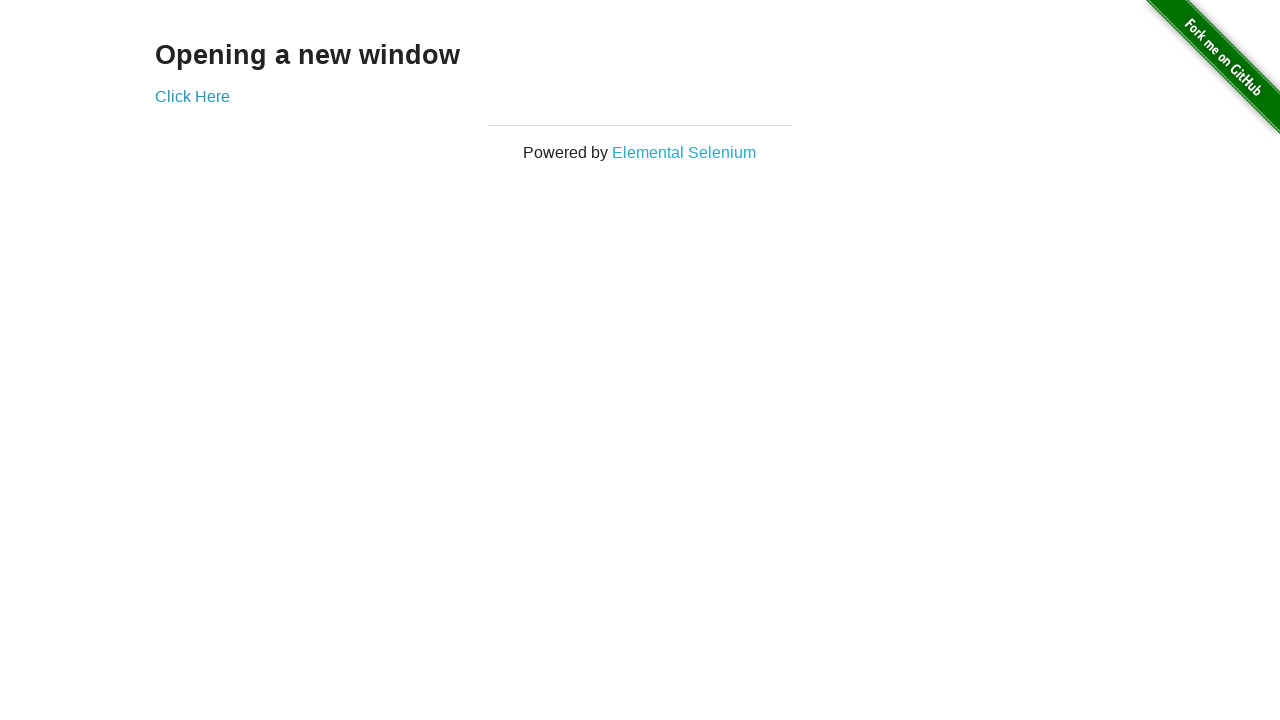

New window opened and obtained reference to child page
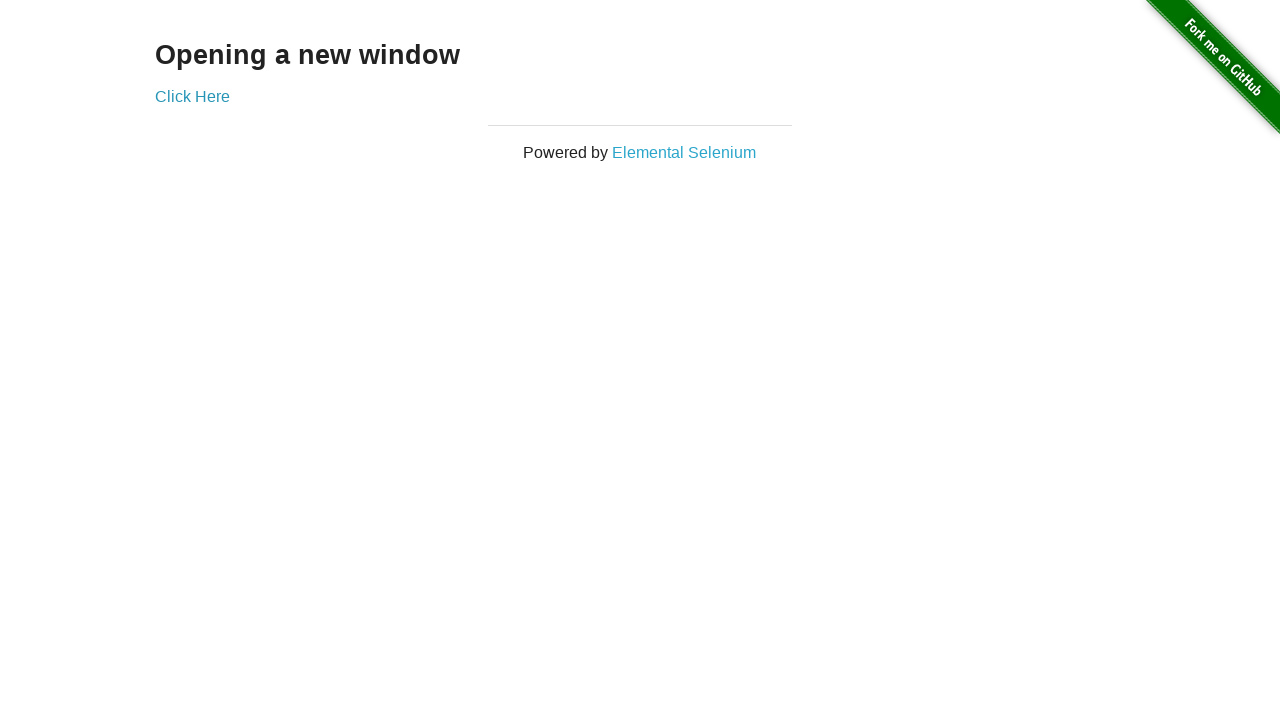

Child window heading element loaded
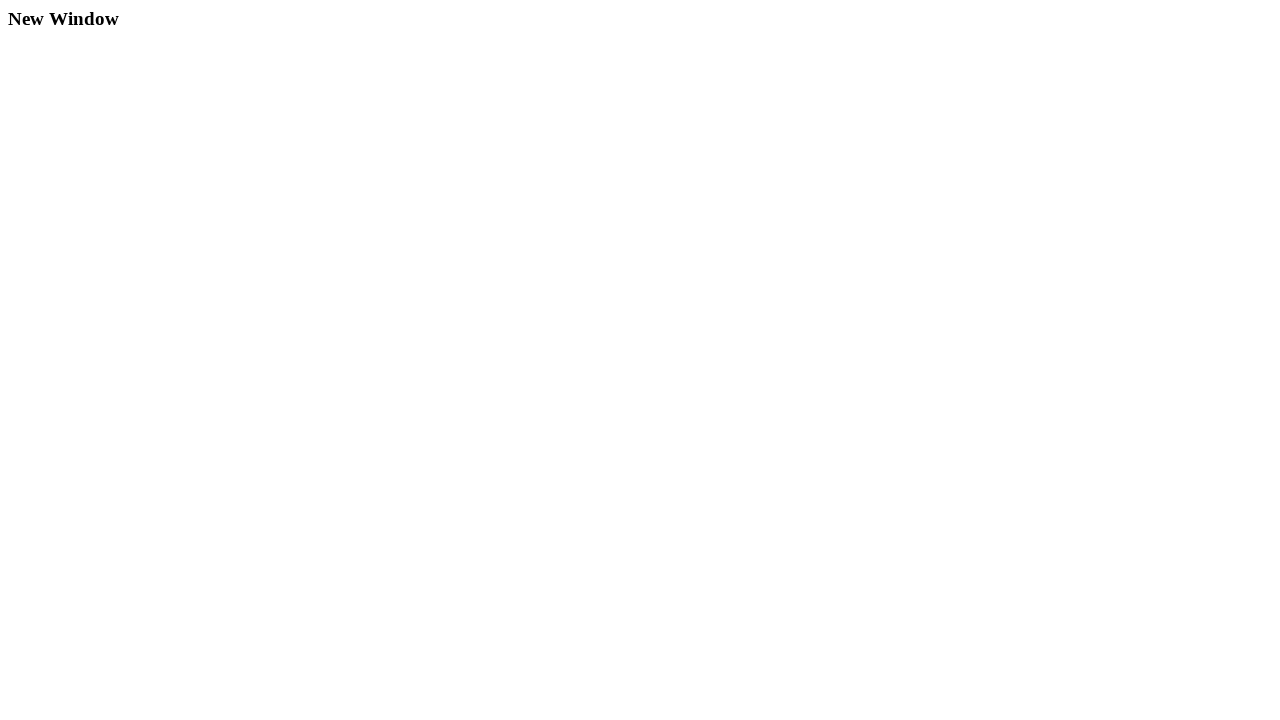

Retrieved child window heading text: 'New Window'
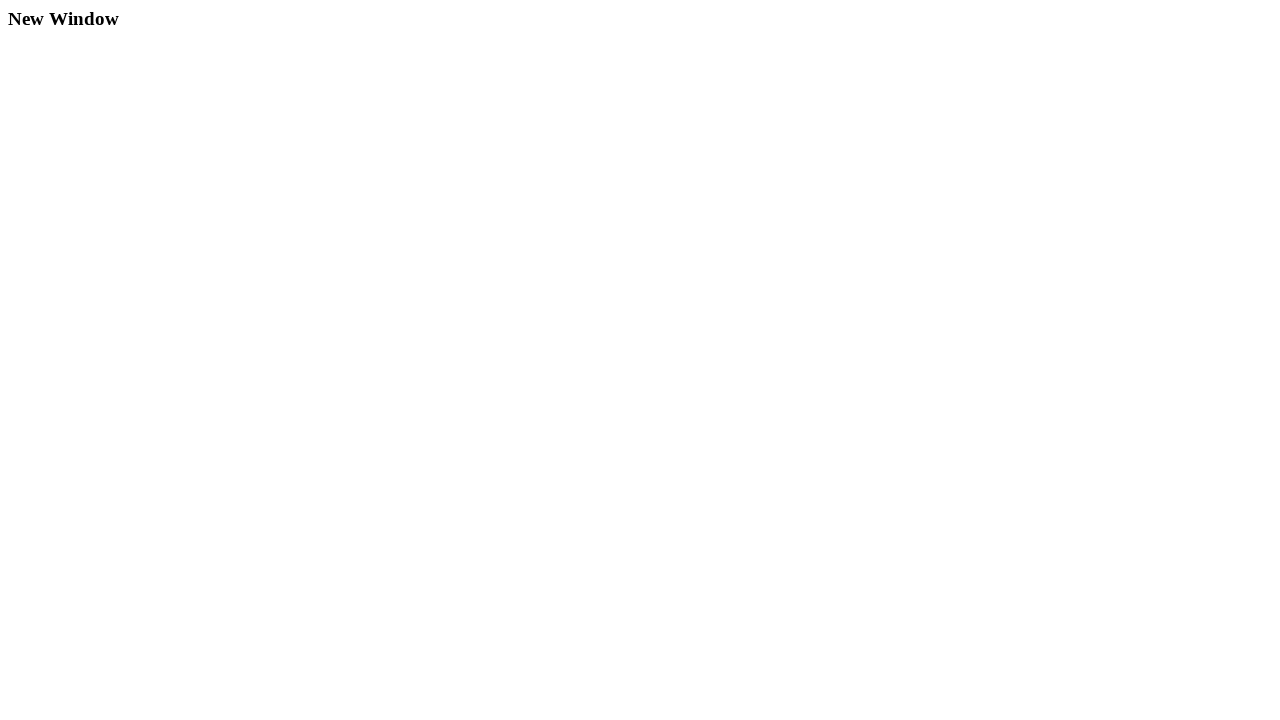

Switched back to parent window
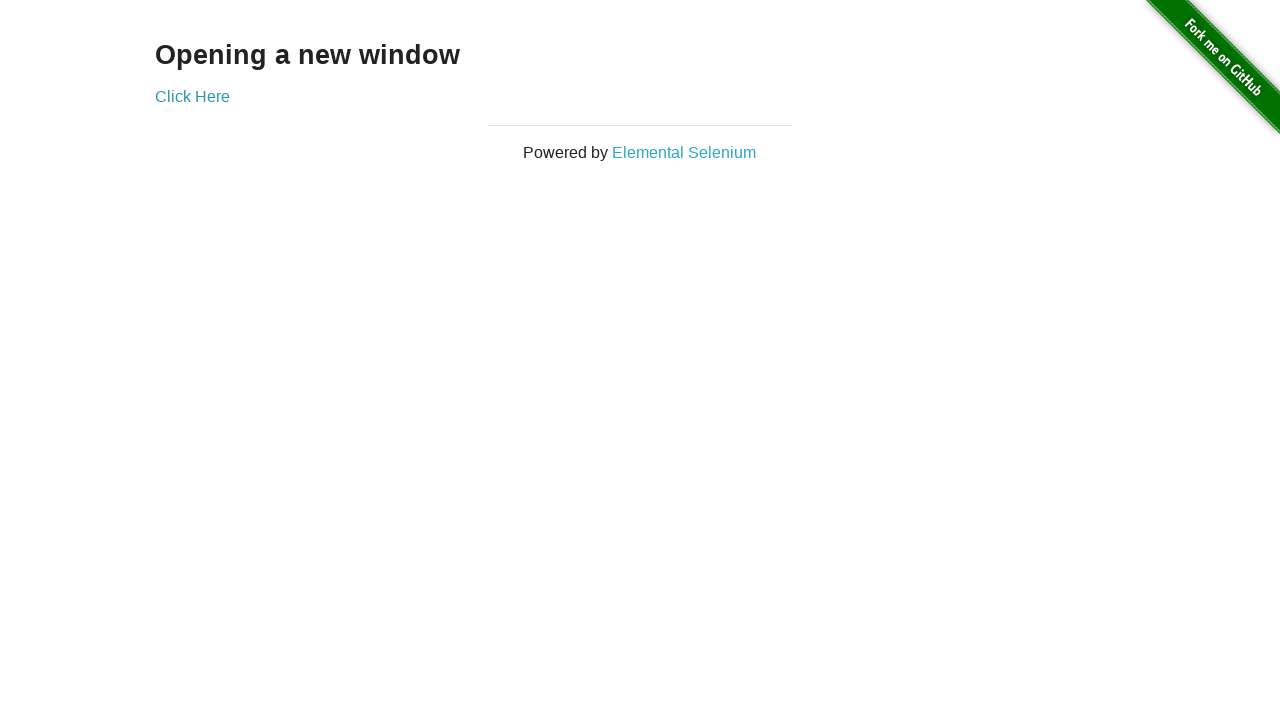

Retrieved parent window heading text: 'Opening a new window'
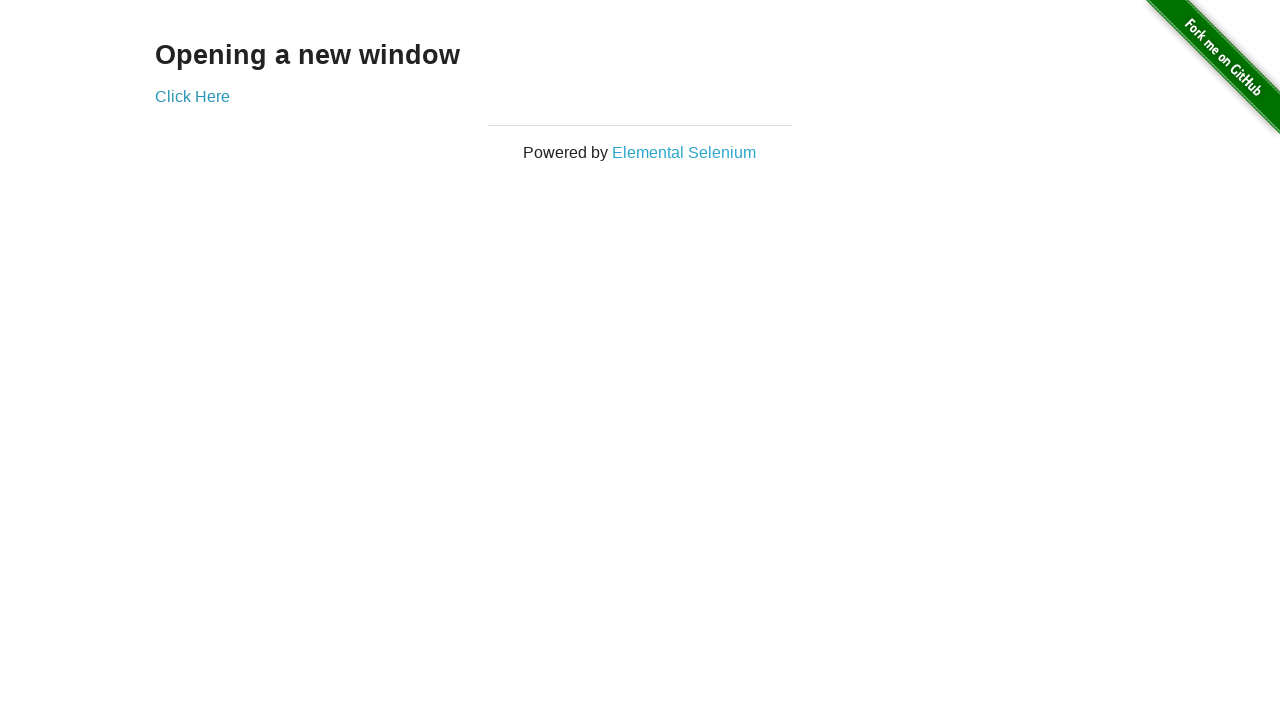

Closed child window
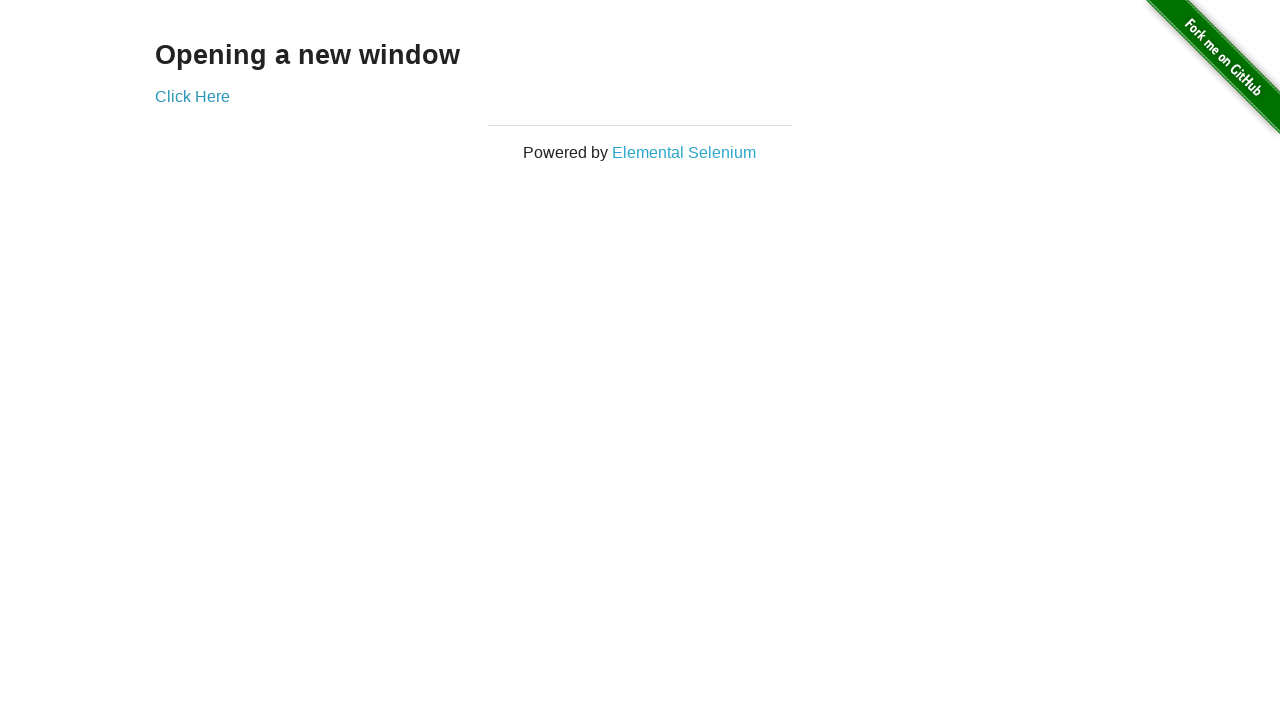

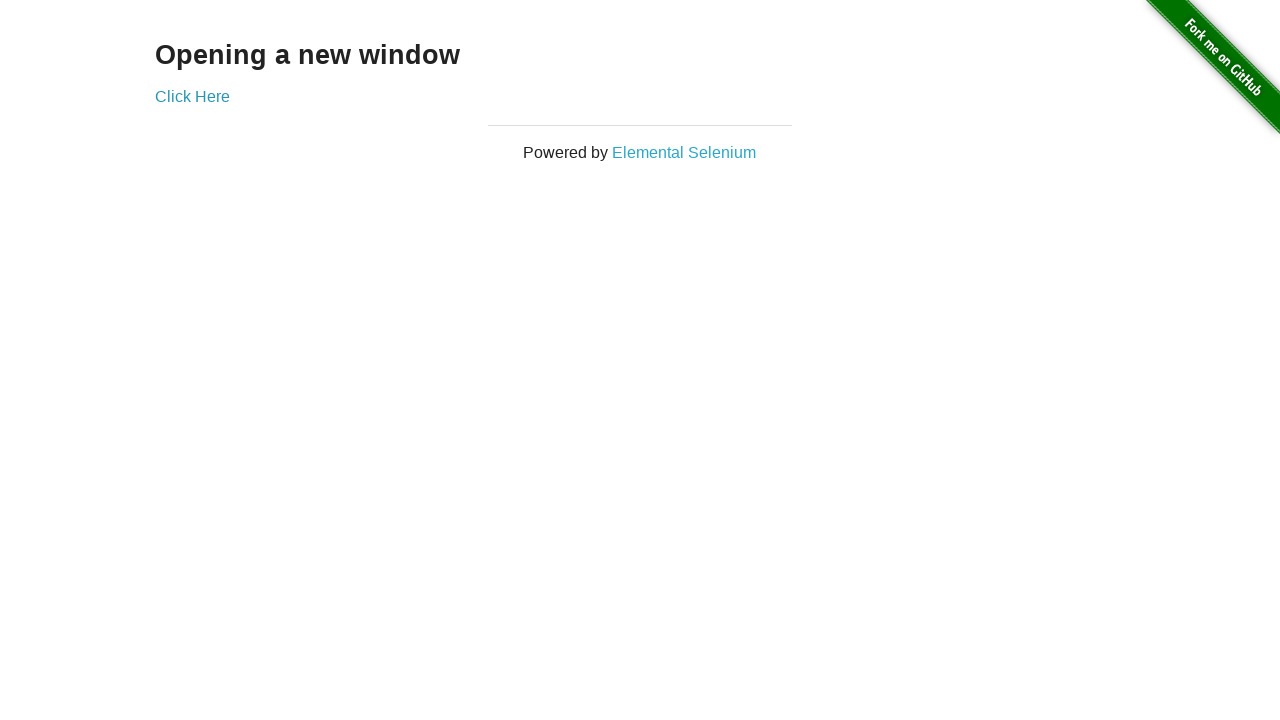